Tests the MacBook Pro product page on demoblaze.com by navigating to the Laptops category, selecting MacBook Pro, and validating that the product information (name, price, description) is displayed correctly.

Starting URL: https://www.demoblaze.com/#

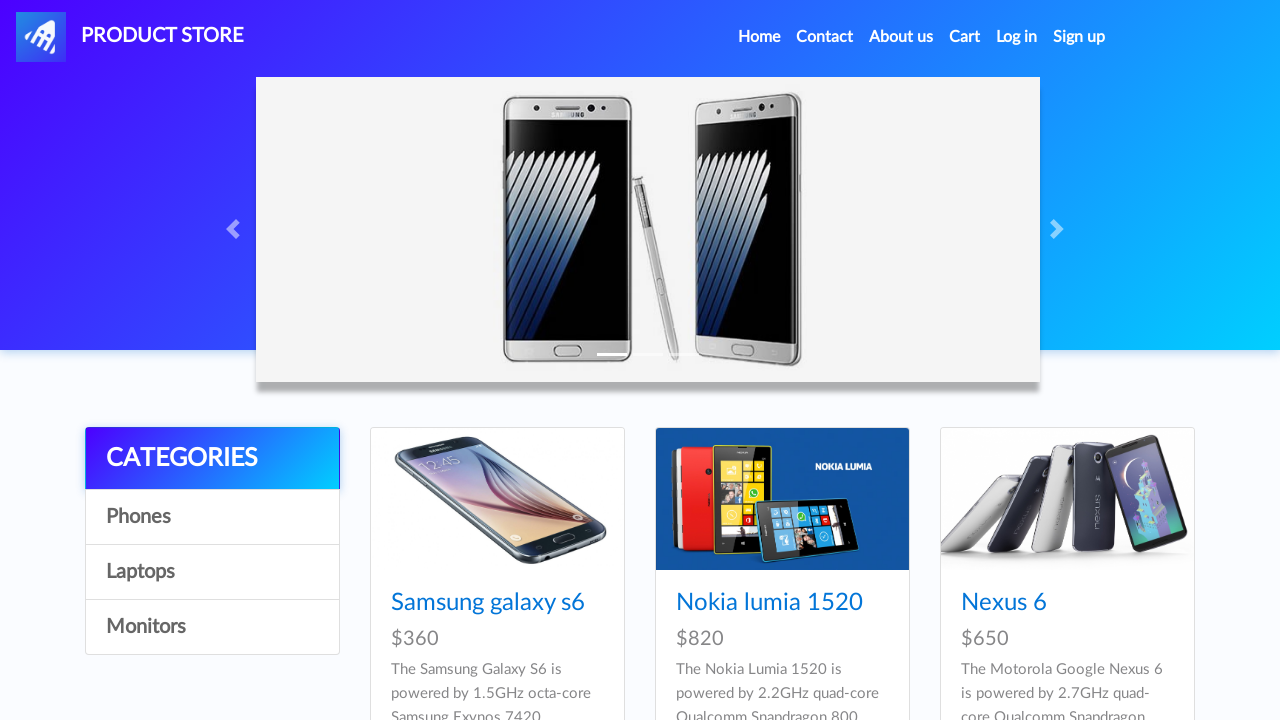

Clicked on Laptops category in sidebar at (212, 572) on a:has-text('Laptops')
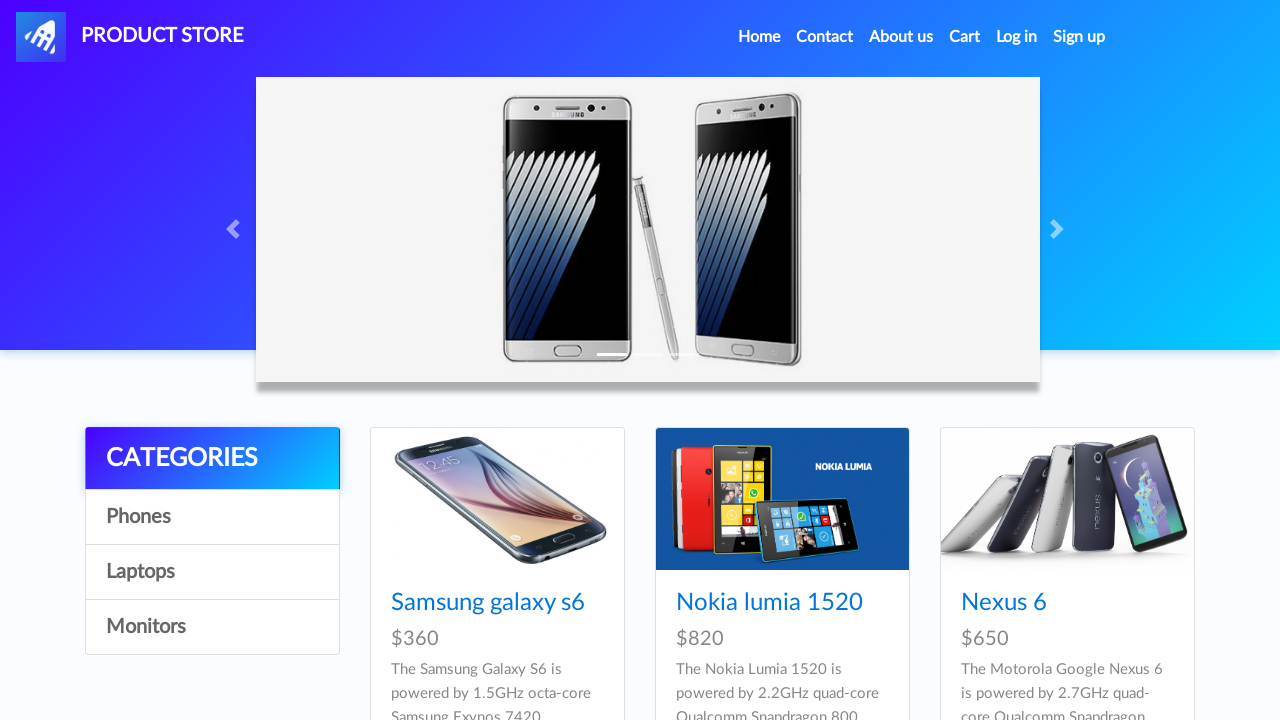

Laptop product cards loaded
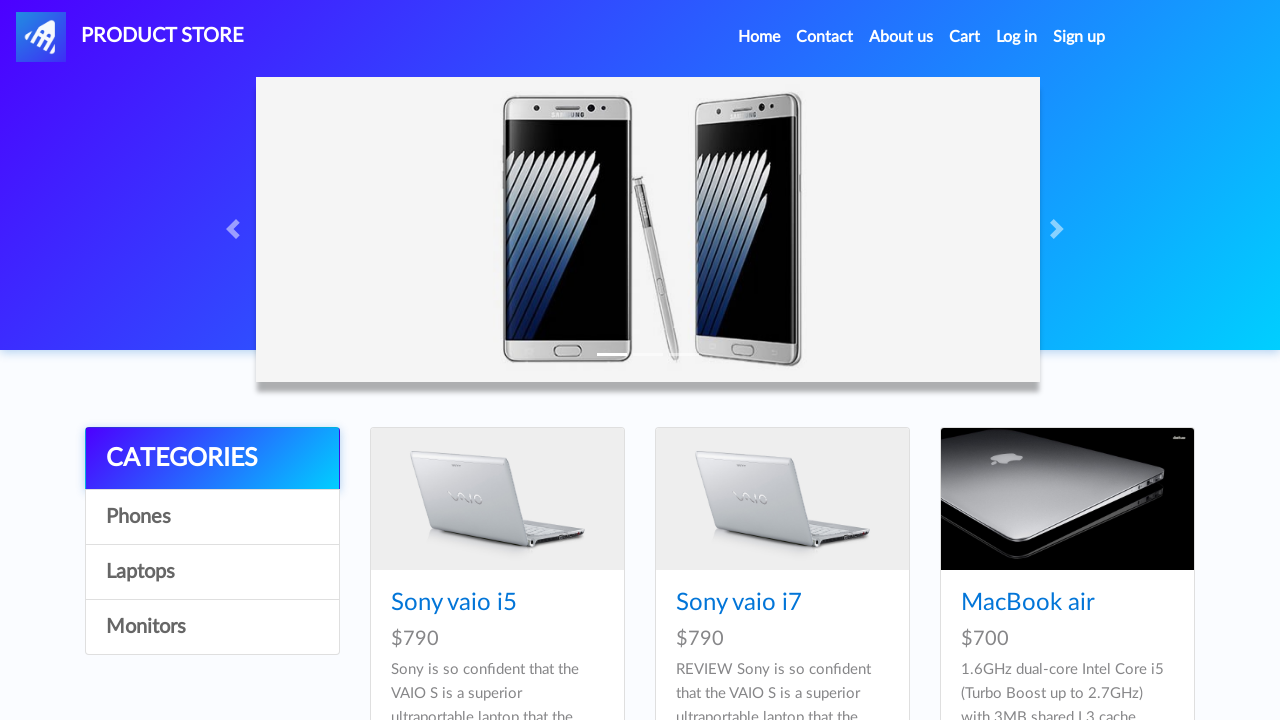

Clicked on MacBook Pro product at (1033, 361) on a:has-text('MacBook Pro')
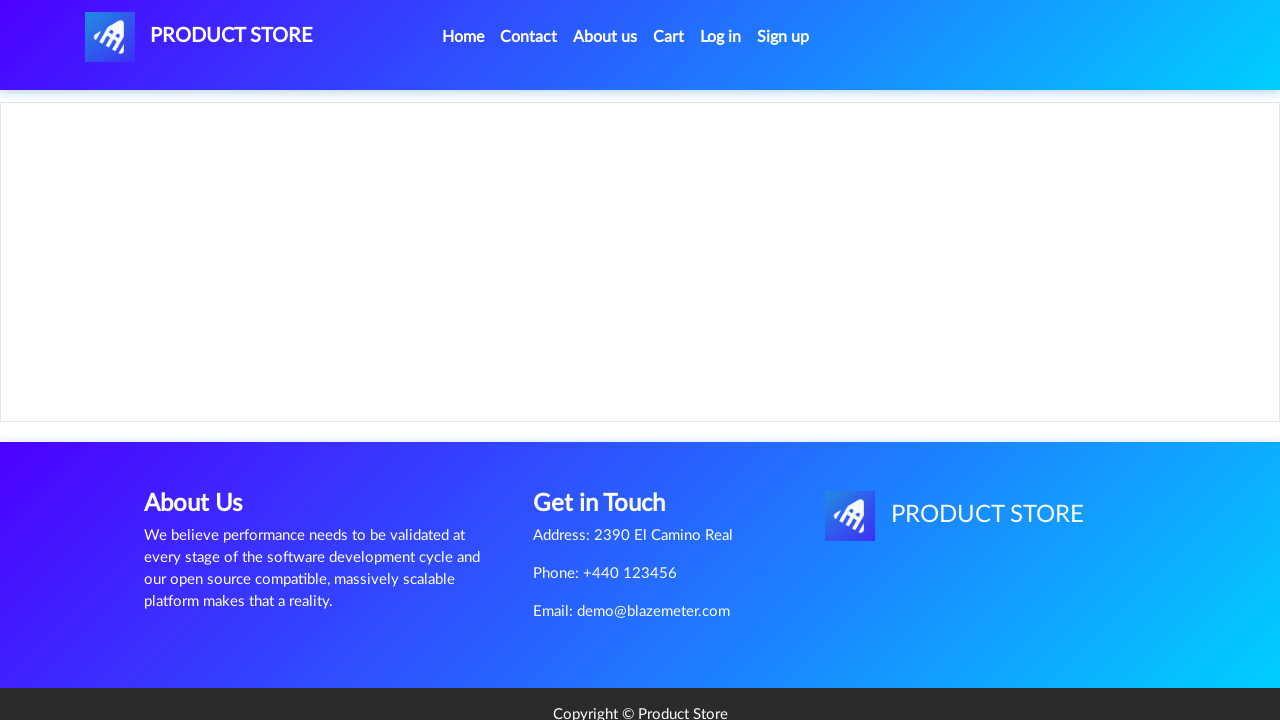

MacBook Pro product page loaded
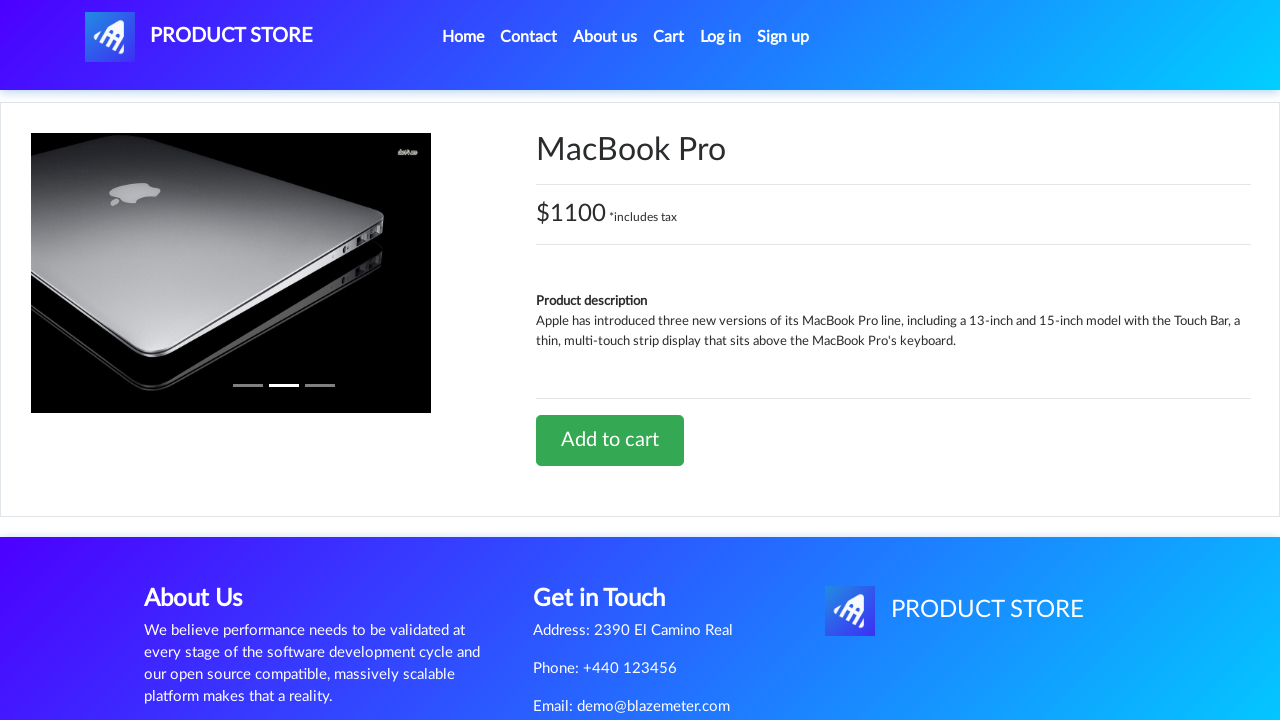

Retrieved product name: MacBook Pro
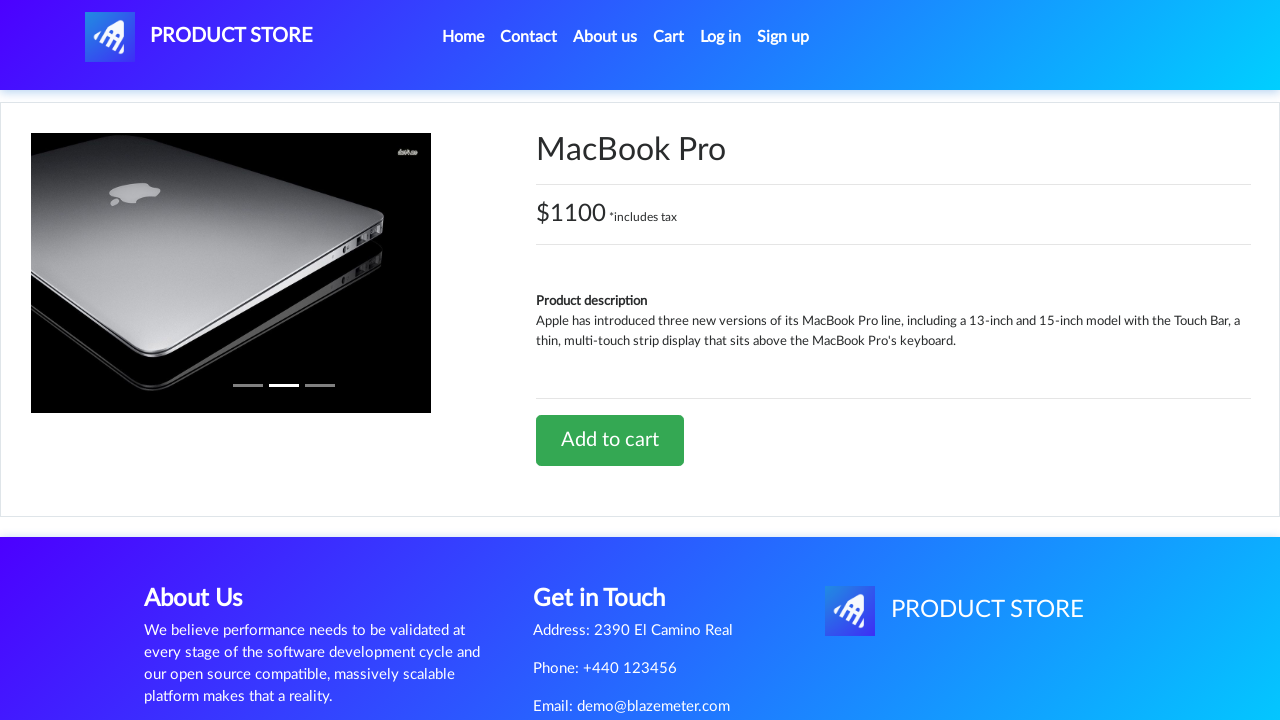

Validated that product name contains 'MacBook Pro'
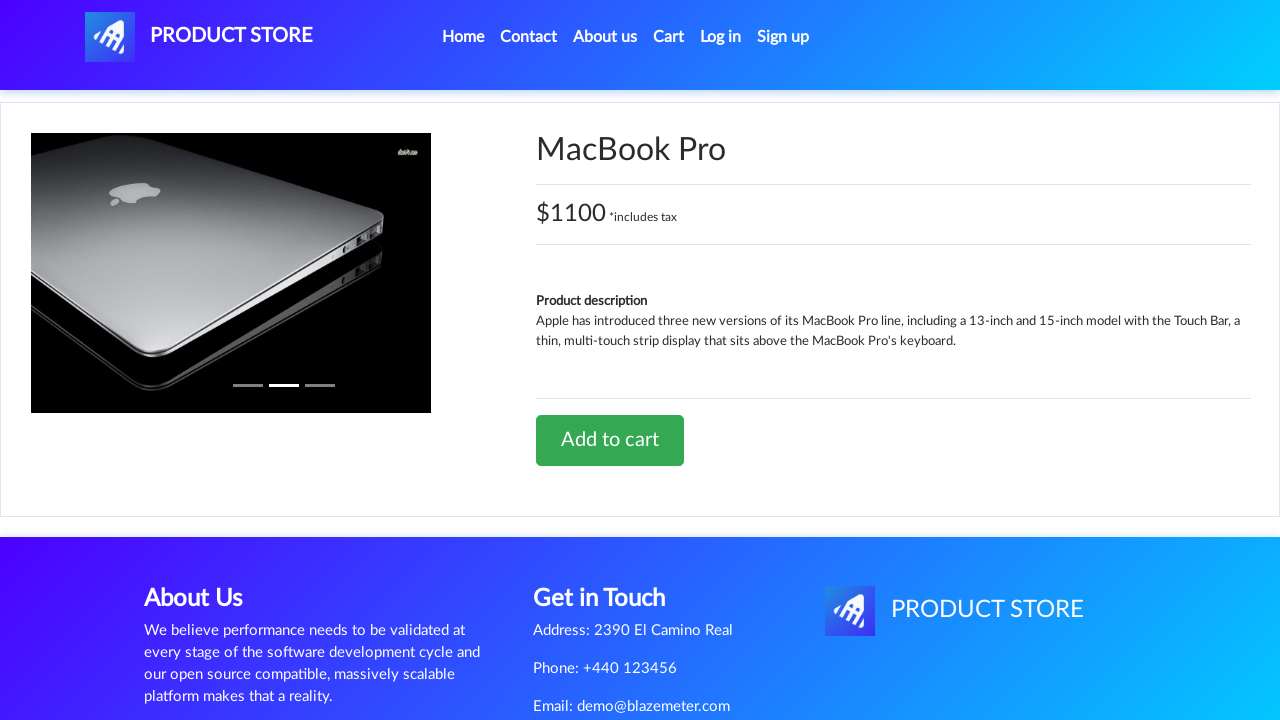

Retrieved product price: $1100 *includes tax
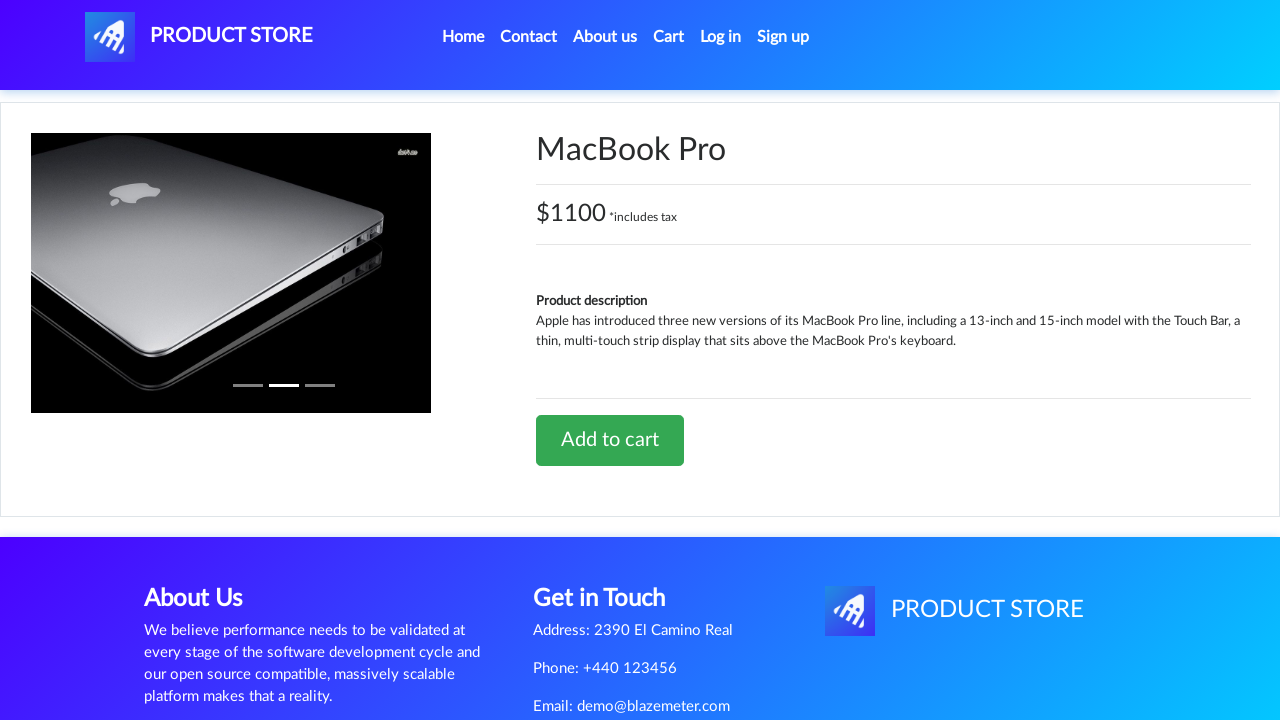

Validated that product price contains '$1100'
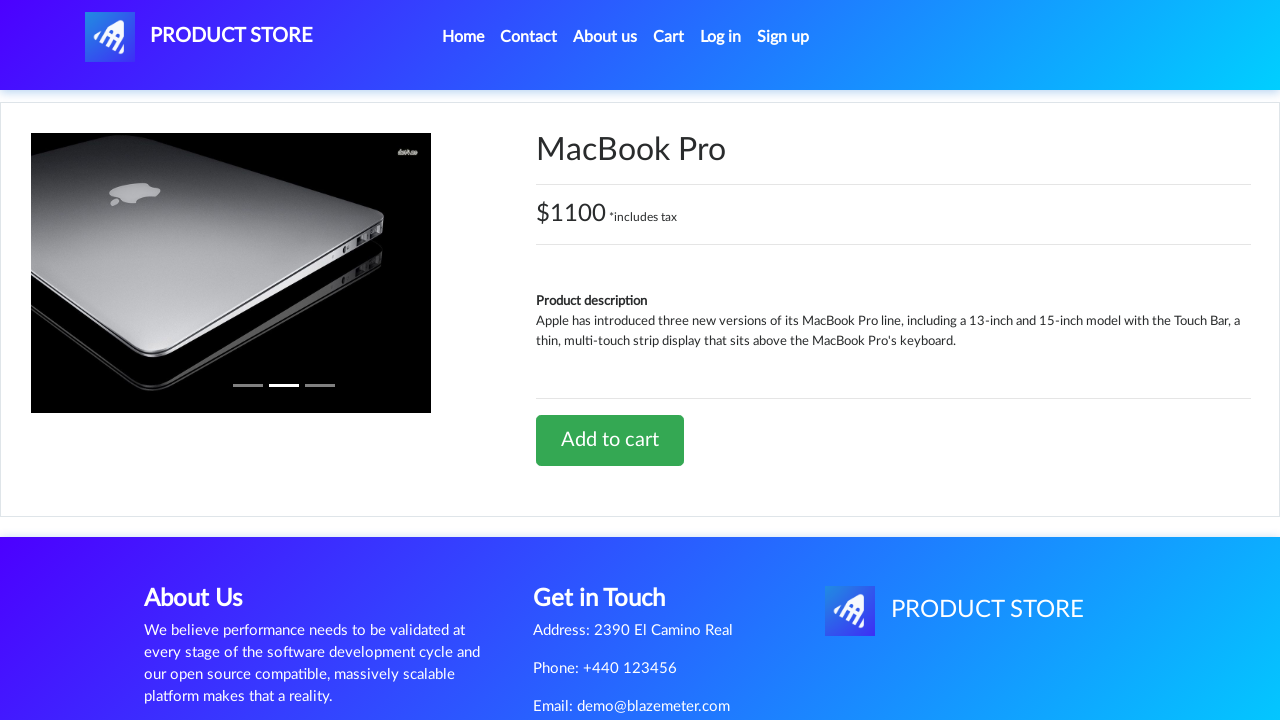

Retrieved product description
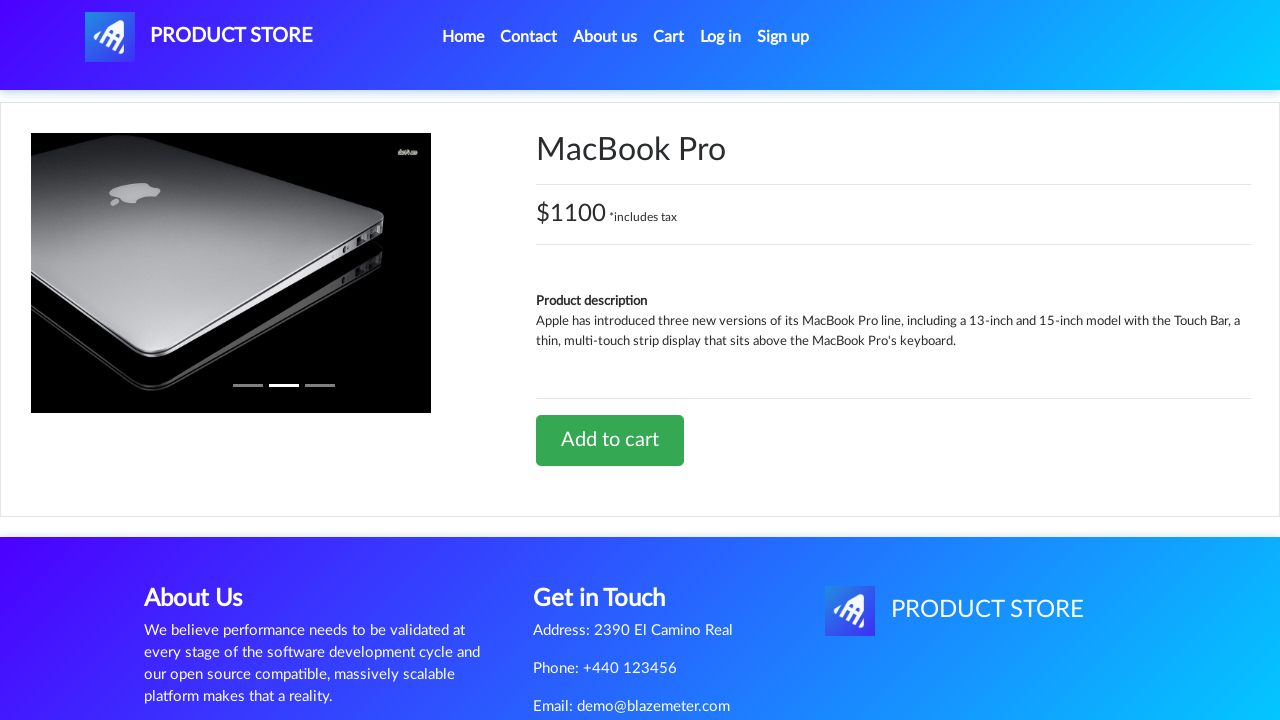

Validated that product description contains expected text about Apple versions
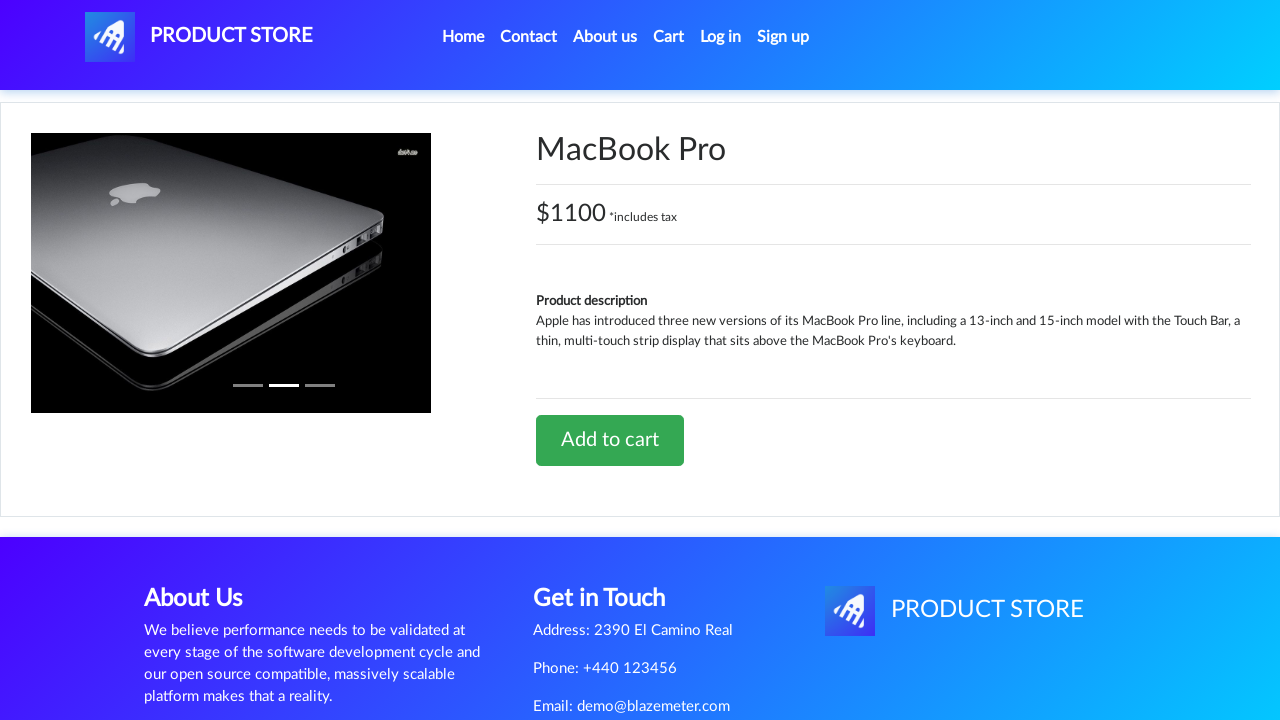

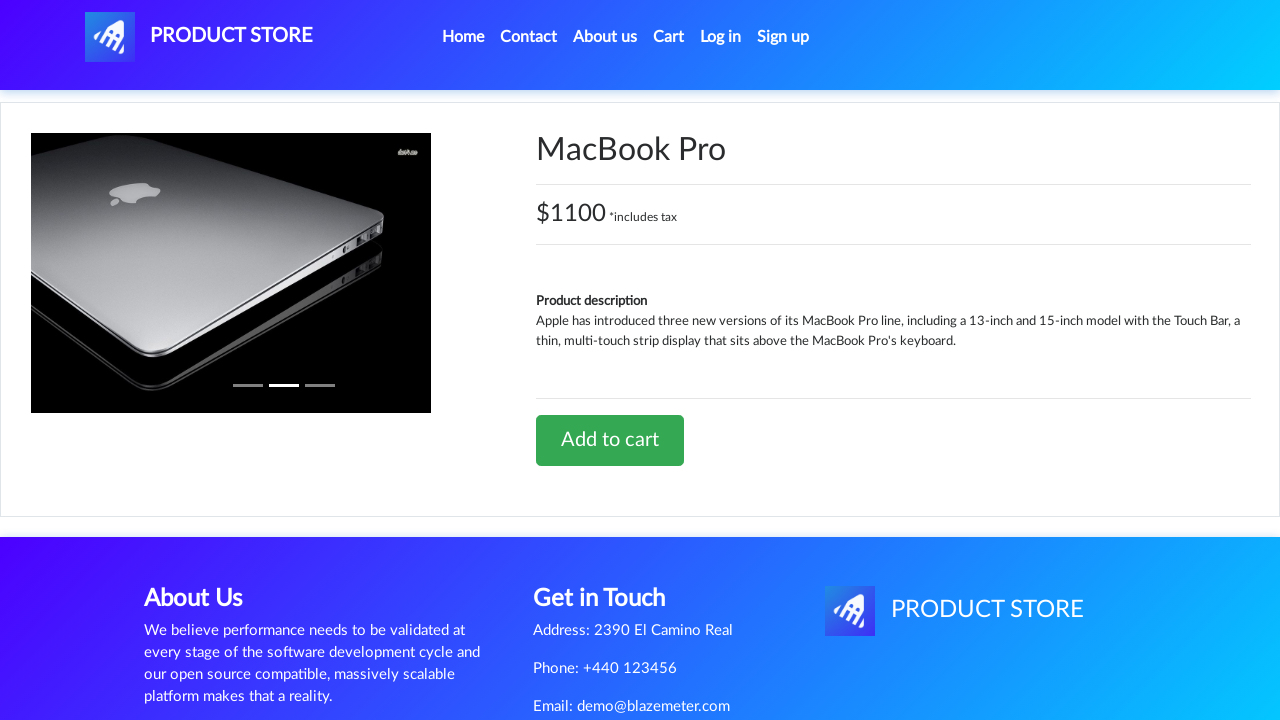